Tests error handling for invalid zip code with only 4 digits

Starting URL: https://www.sharelane.com/cgi-bin/register.py

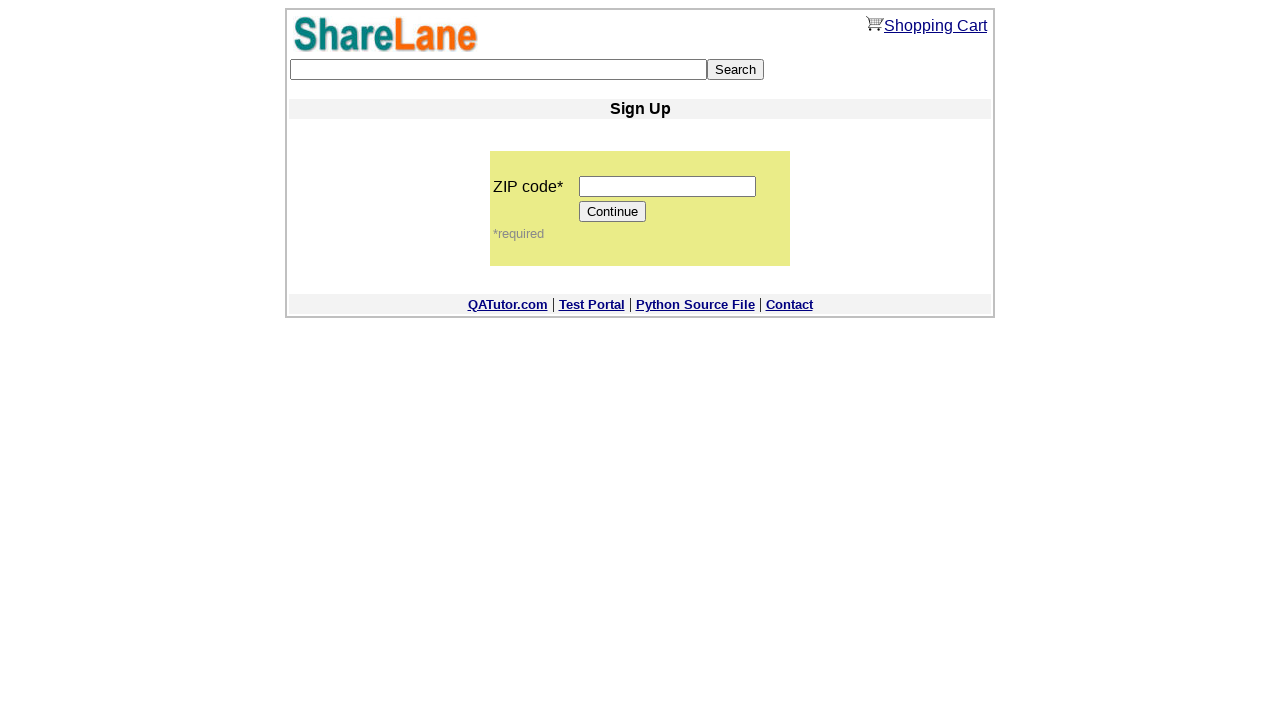

Filled zip code field with invalid 4-digit code '1111' on input[name='zip_code']
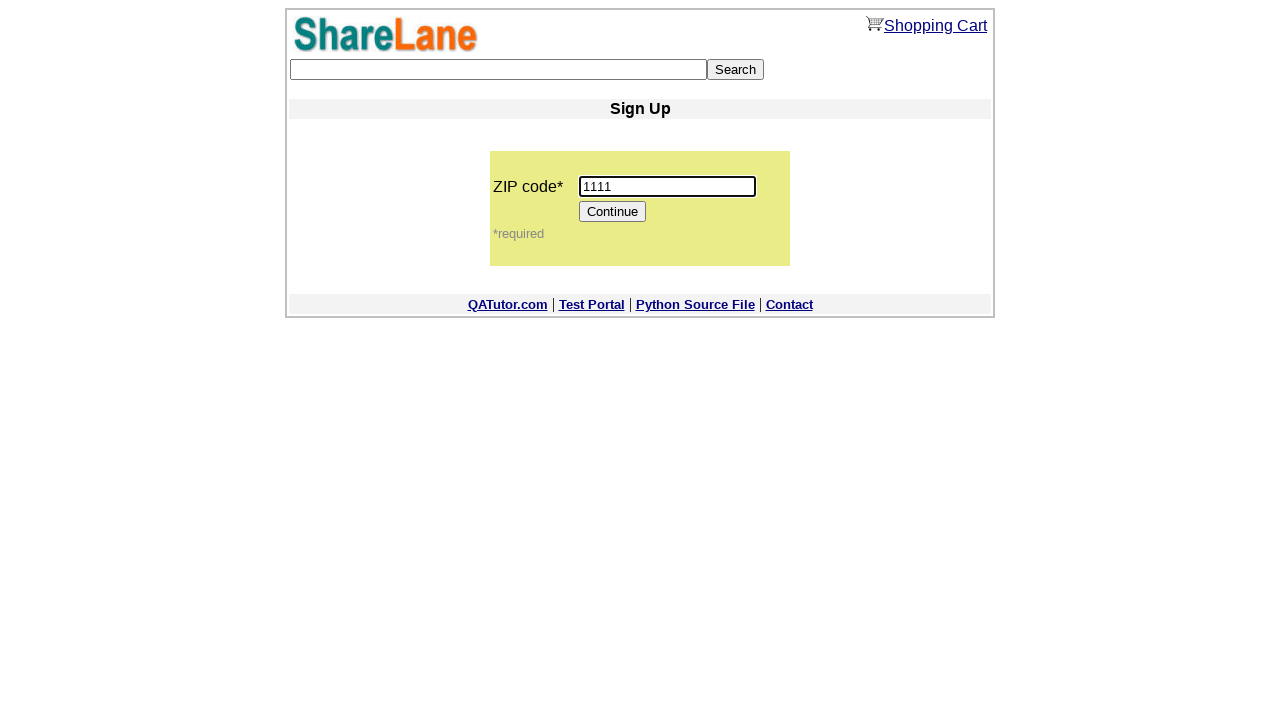

Clicked Continue button to submit invalid zip code at (613, 212) on input[value='Continue']
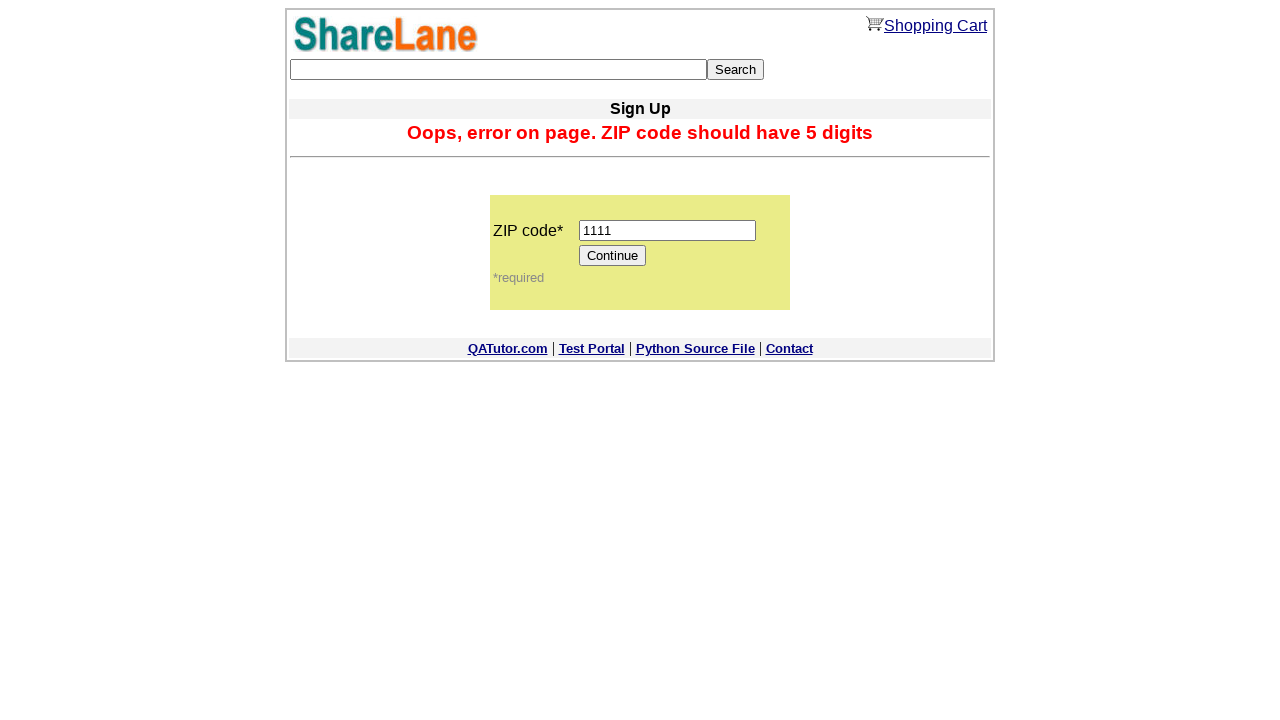

Error message appeared for invalid zip code
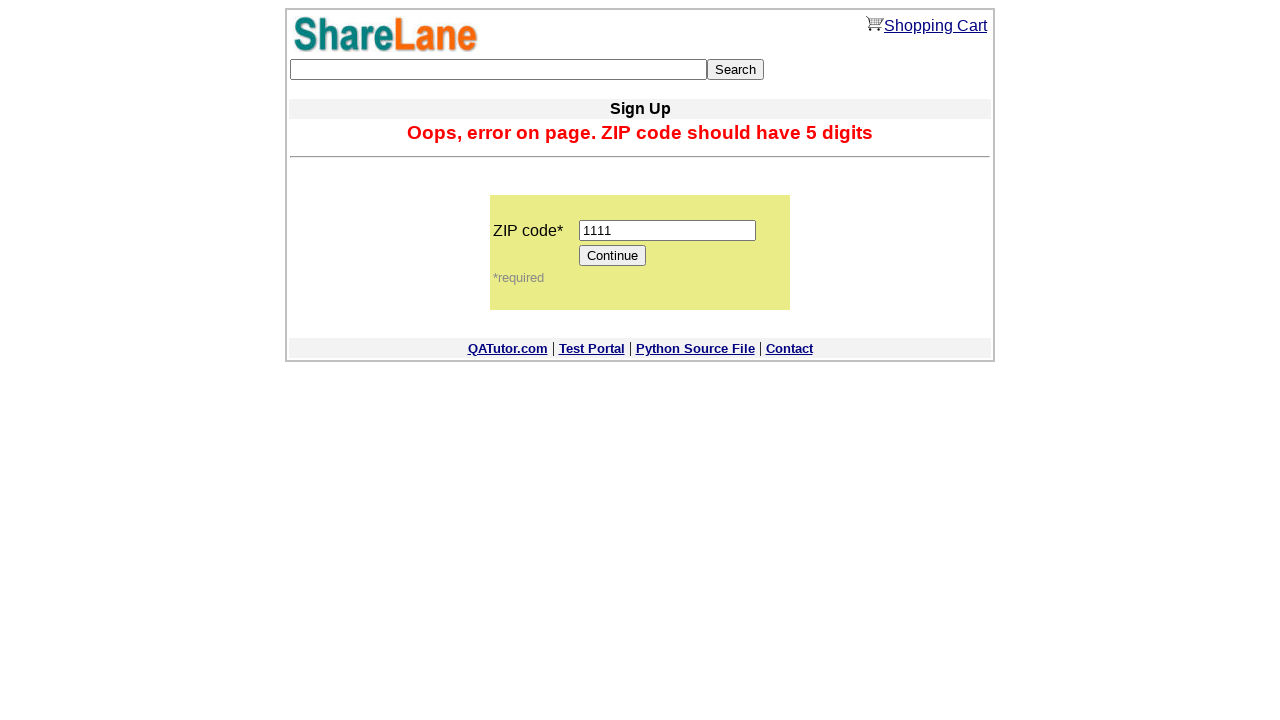

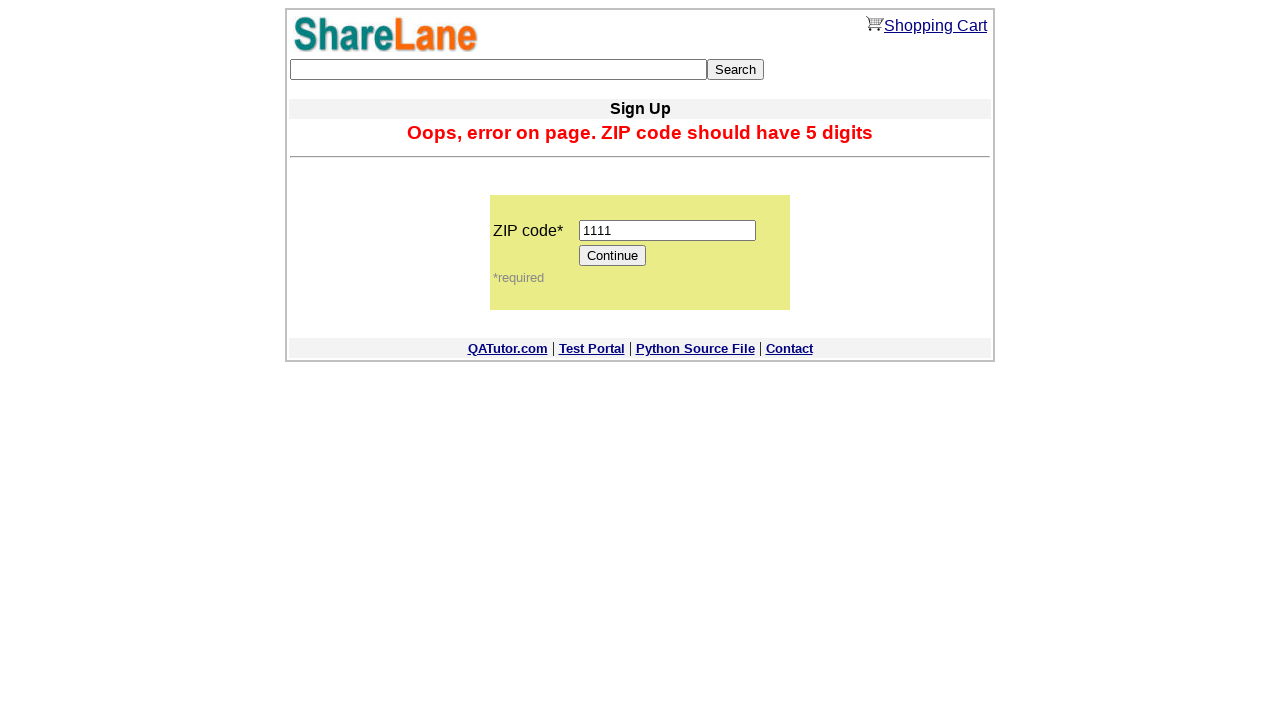